Tests page scrolling functionality on the Adidas India website by maximizing the window, scrolling down 2000 pixels using JavaScript, and taking a screenshot to verify the page loaded correctly.

Starting URL: https://www.adidas.co.in/

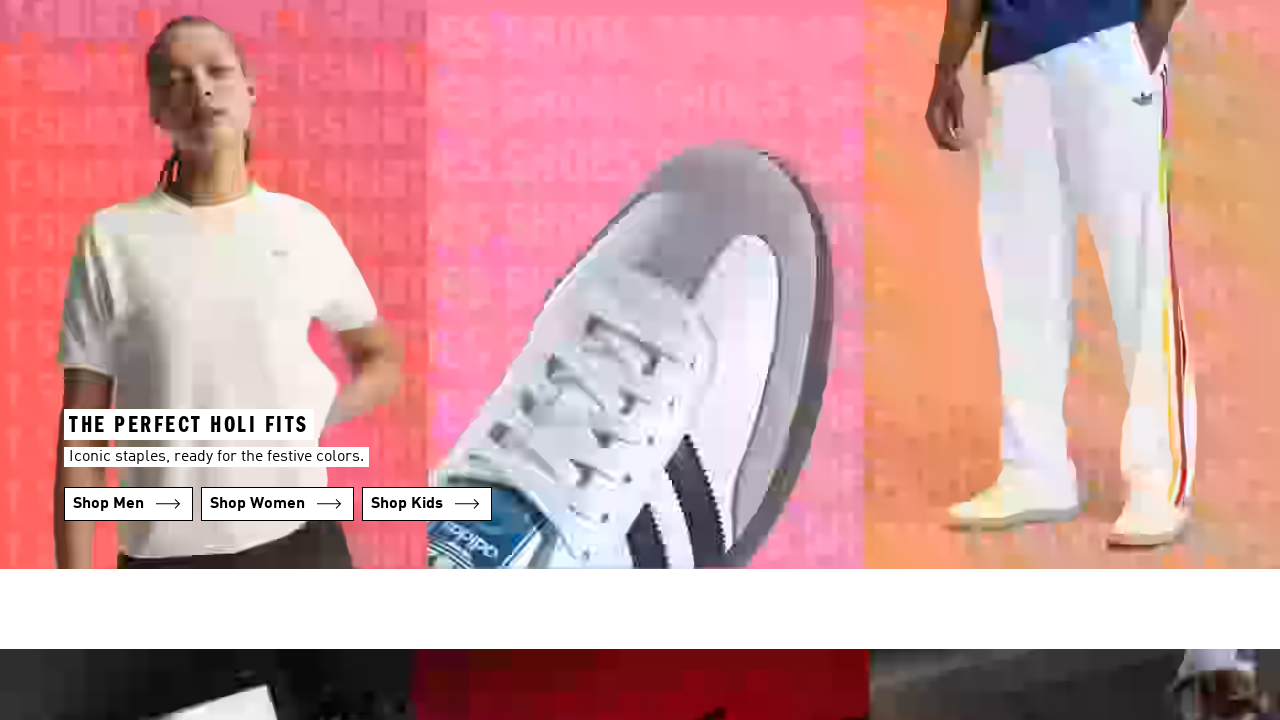

Scrolled down 2000 pixels using JavaScript
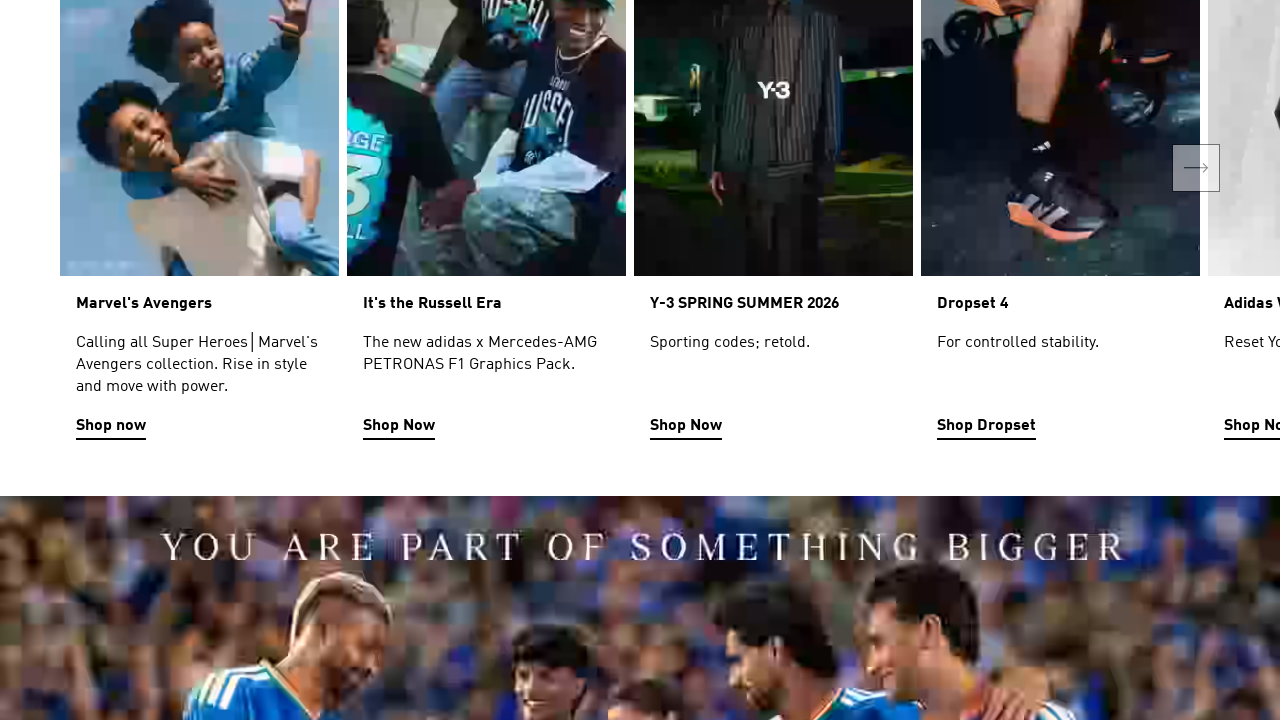

Waited 1000ms for lazy-loaded content to appear after scrolling
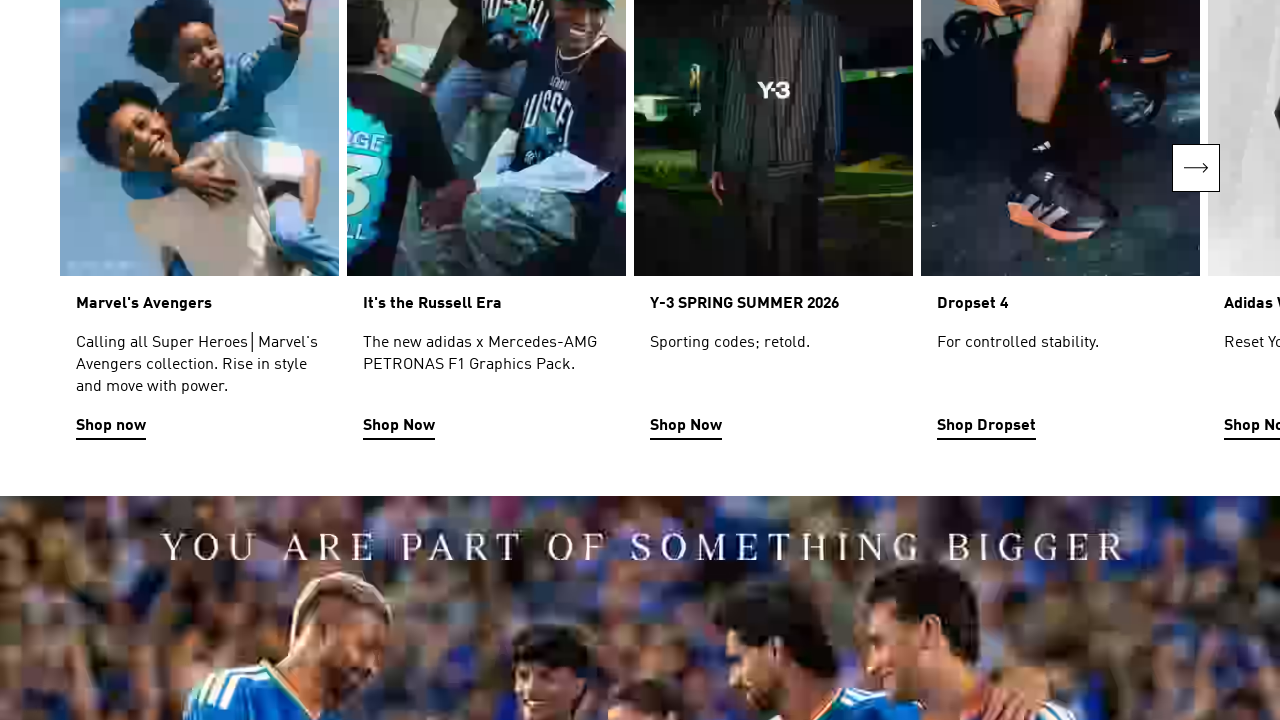

Took screenshot to verify scrolled page state
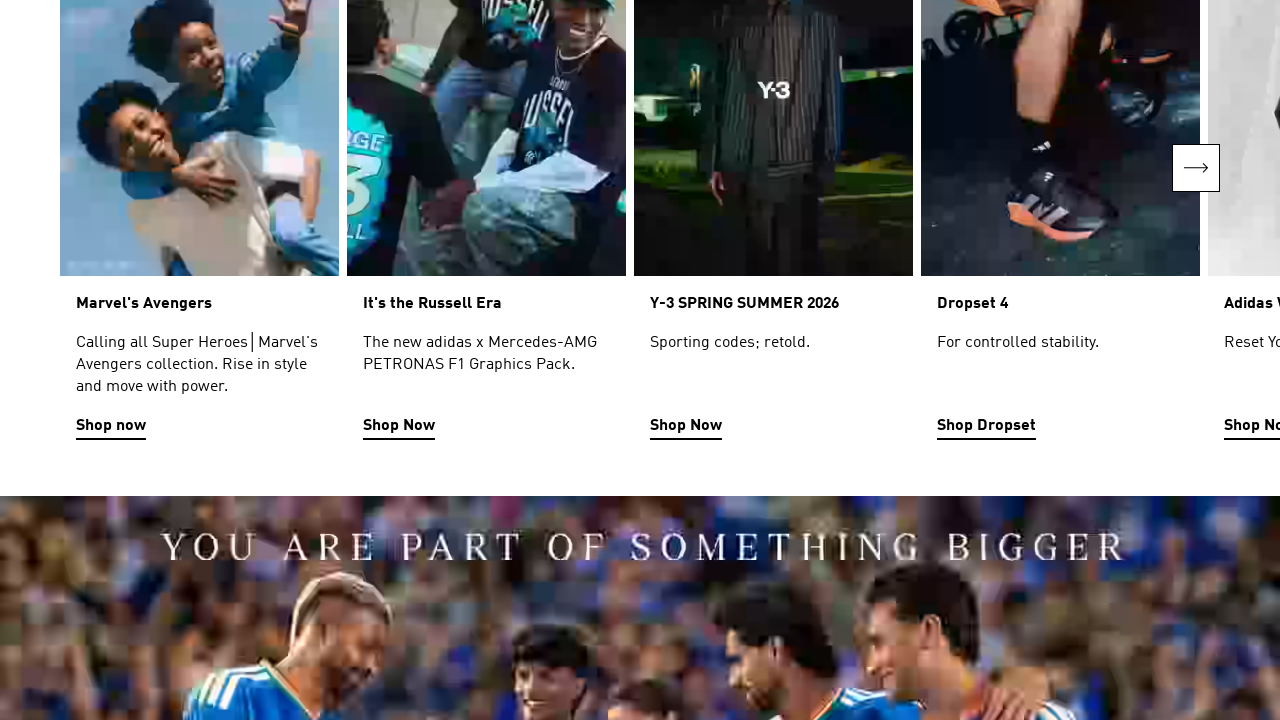

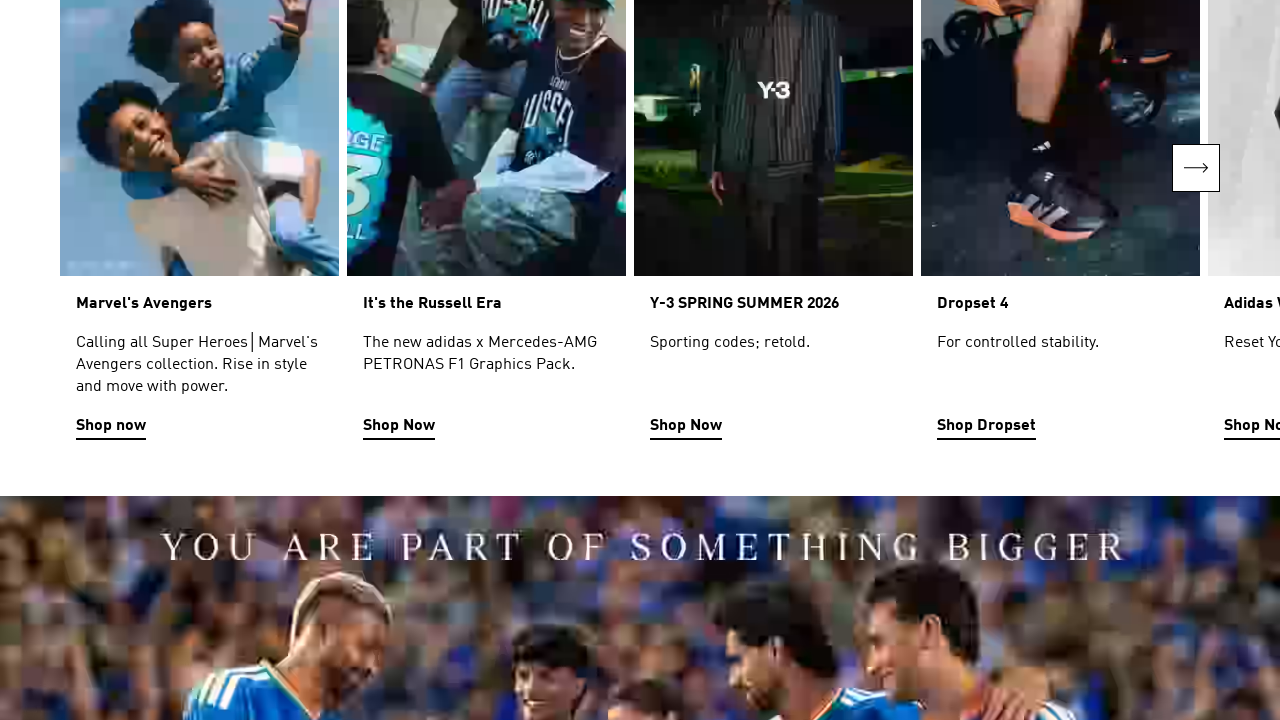